Takes a screenshot of the entire page for visual verification

Starting URL: https://opensource-demo.orangehrmlive.com/web/index.php/auth/login

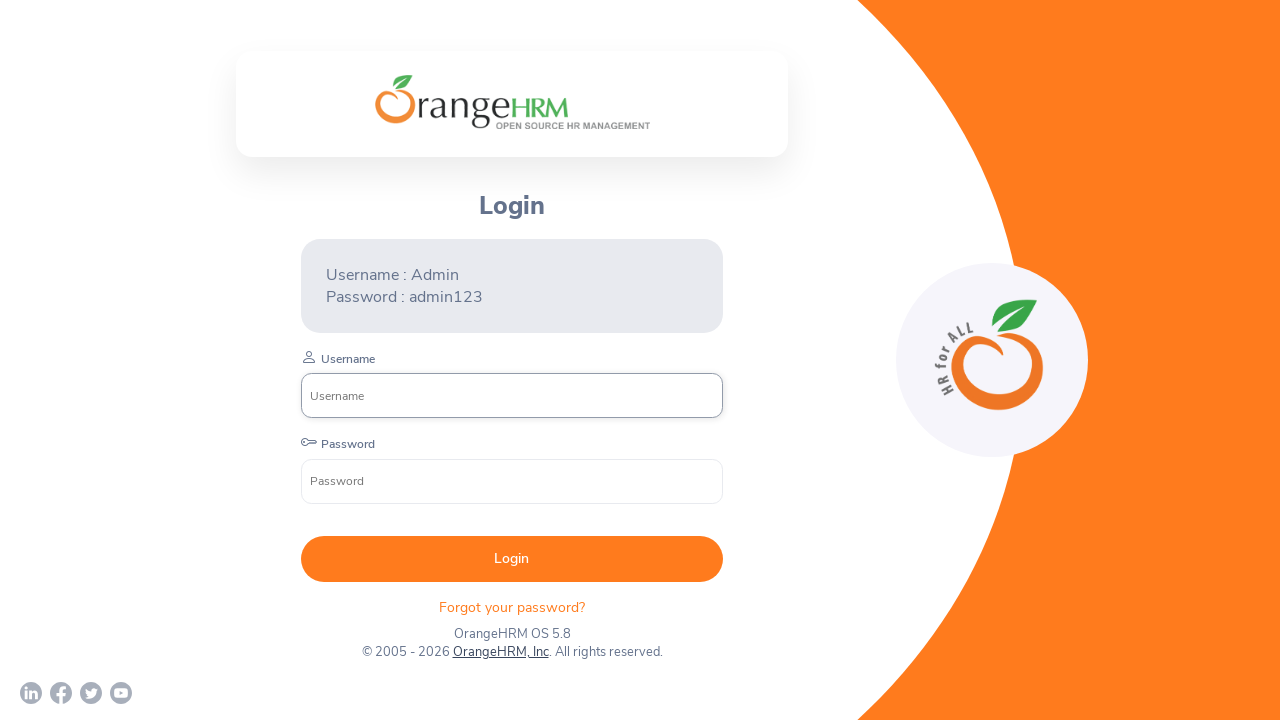

Took screenshot of Orange HRM login page for visual verification
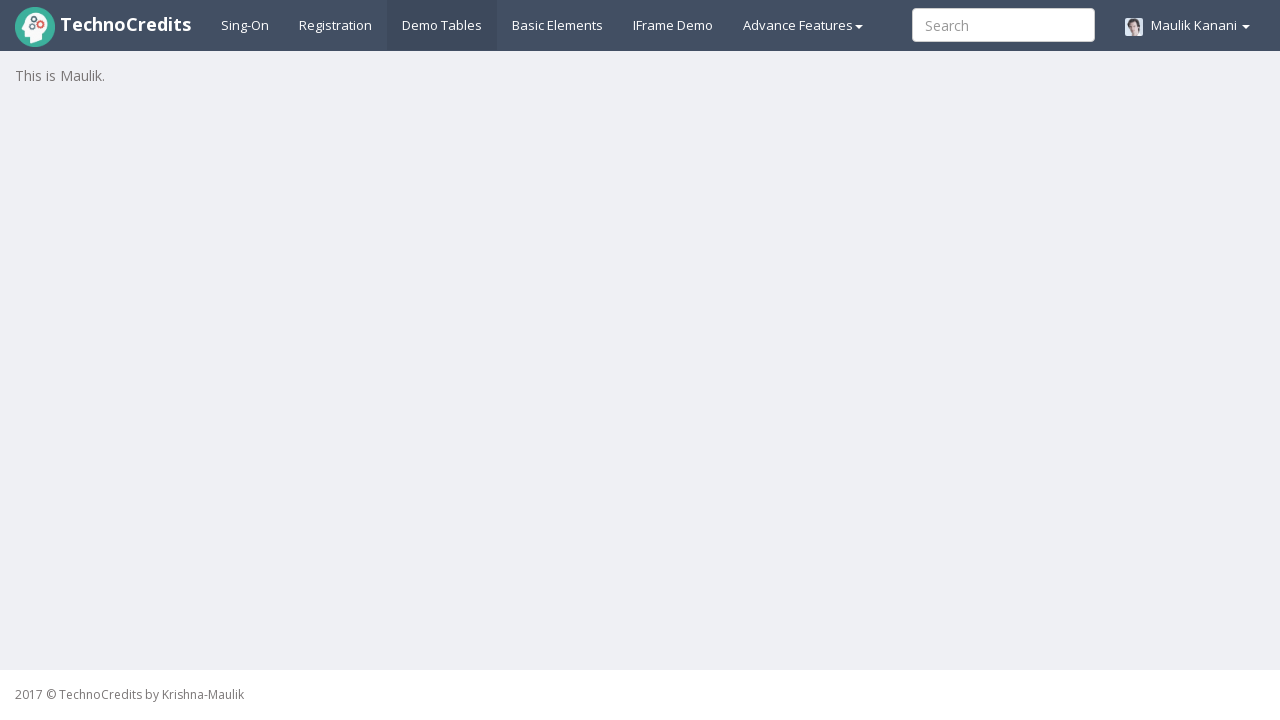

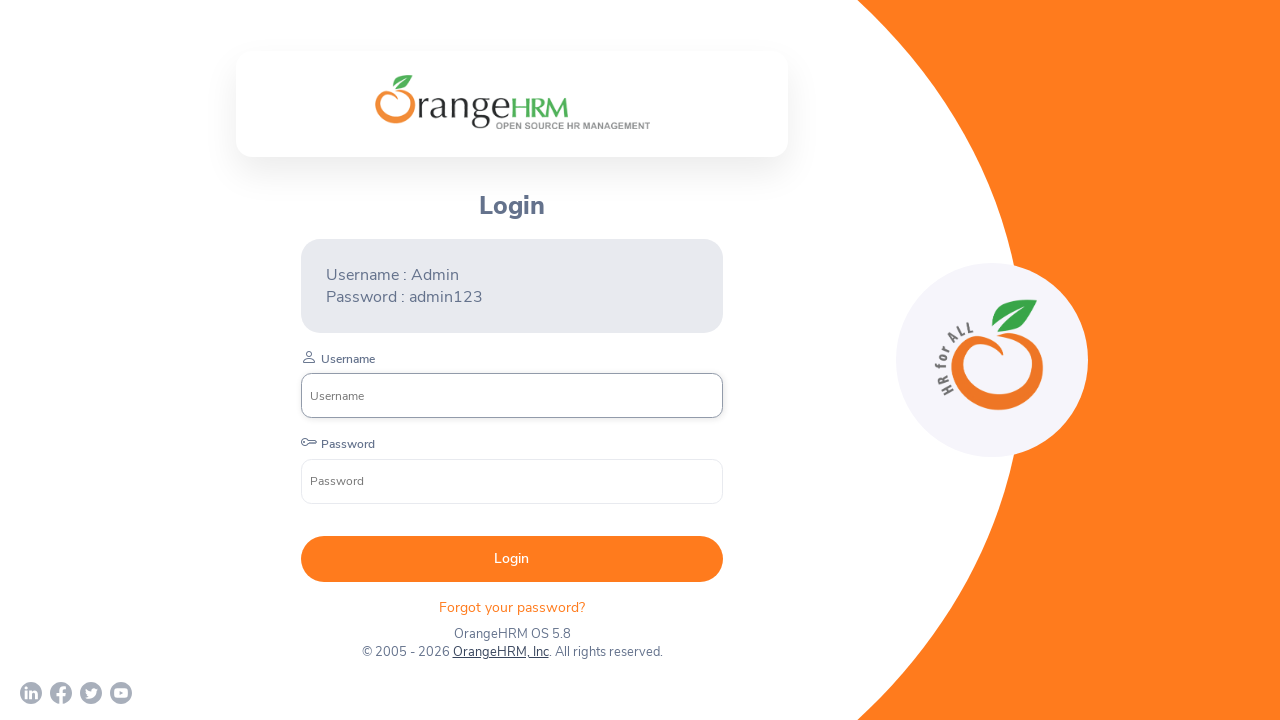